Tests that clicking Clear completed removes all completed todo items

Starting URL: https://demo.playwright.dev/todomvc

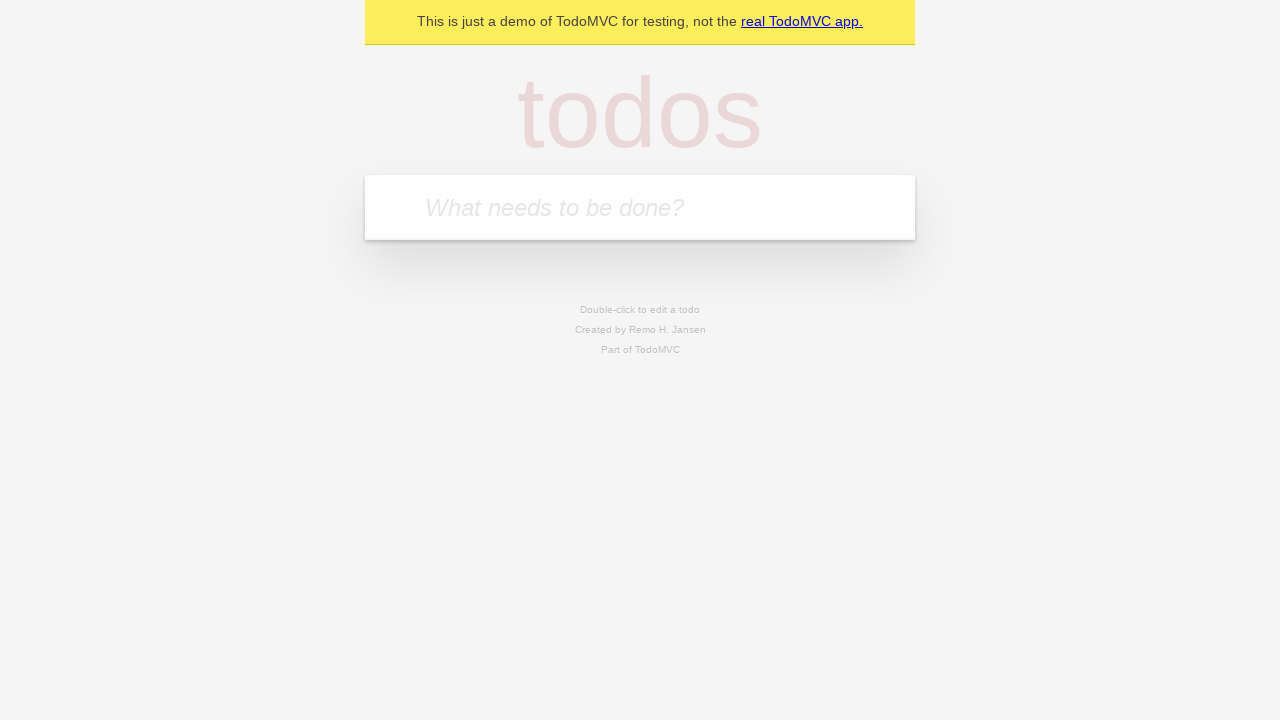

Filled todo input with 'buy some cheese' on internal:attr=[placeholder="What needs to be done?"i]
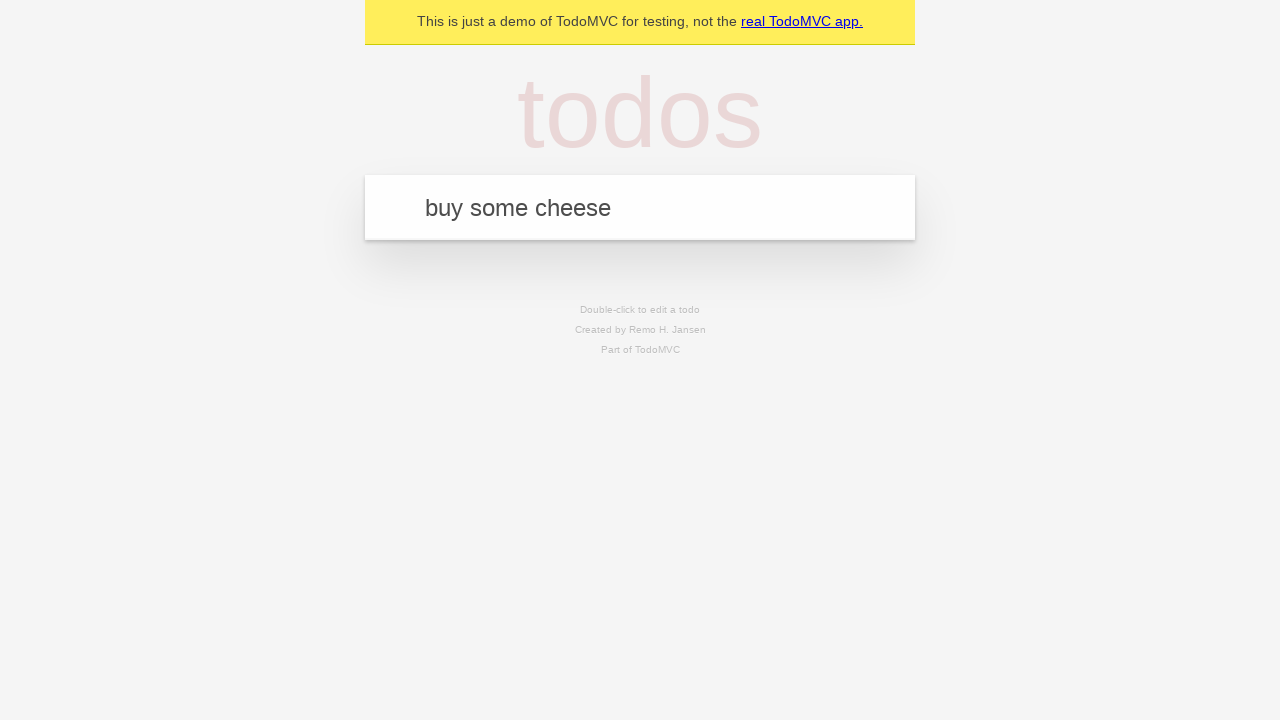

Pressed Enter to create todo 'buy some cheese' on internal:attr=[placeholder="What needs to be done?"i]
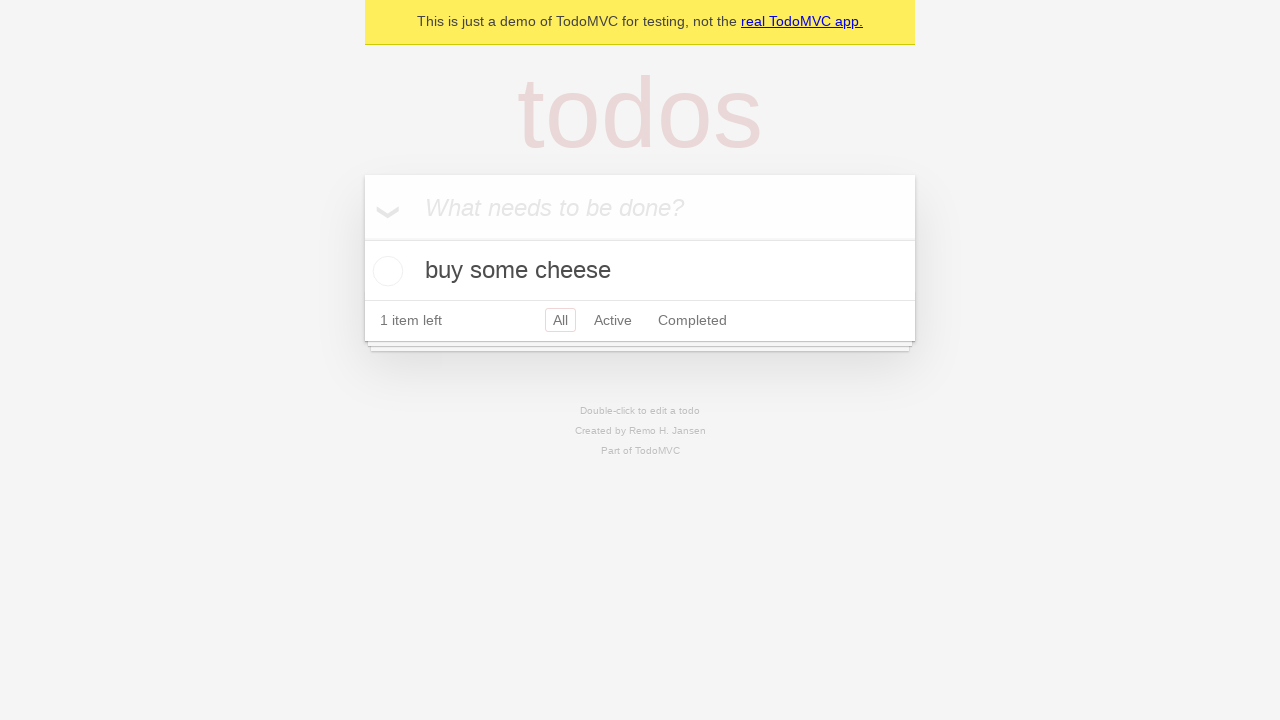

Filled todo input with 'feed the cat' on internal:attr=[placeholder="What needs to be done?"i]
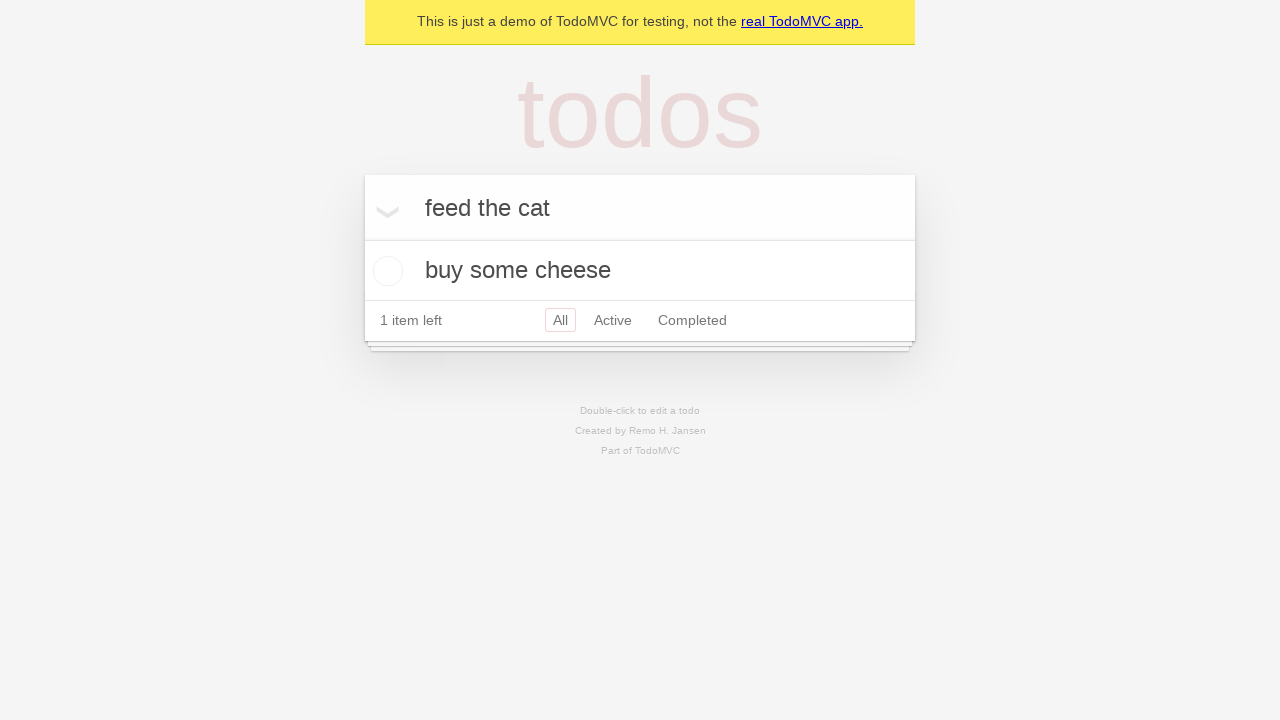

Pressed Enter to create todo 'feed the cat' on internal:attr=[placeholder="What needs to be done?"i]
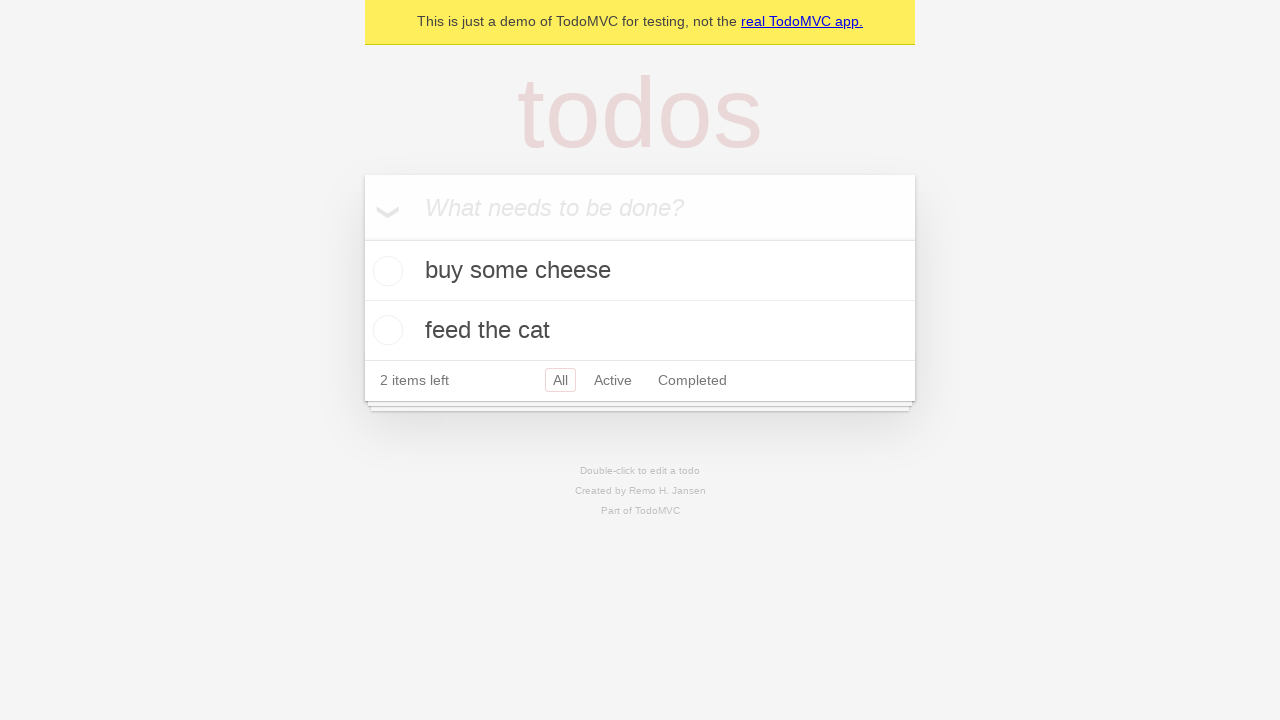

Filled todo input with 'book a doctors appointment' on internal:attr=[placeholder="What needs to be done?"i]
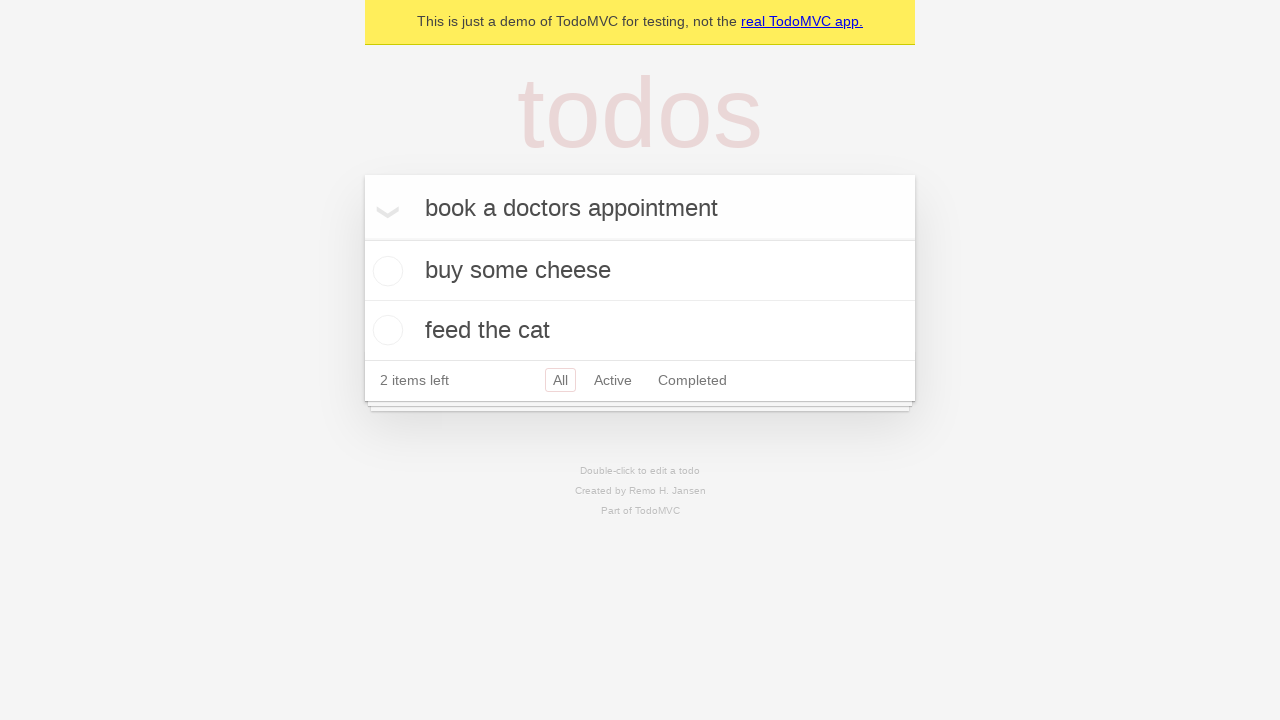

Pressed Enter to create todo 'book a doctors appointment' on internal:attr=[placeholder="What needs to be done?"i]
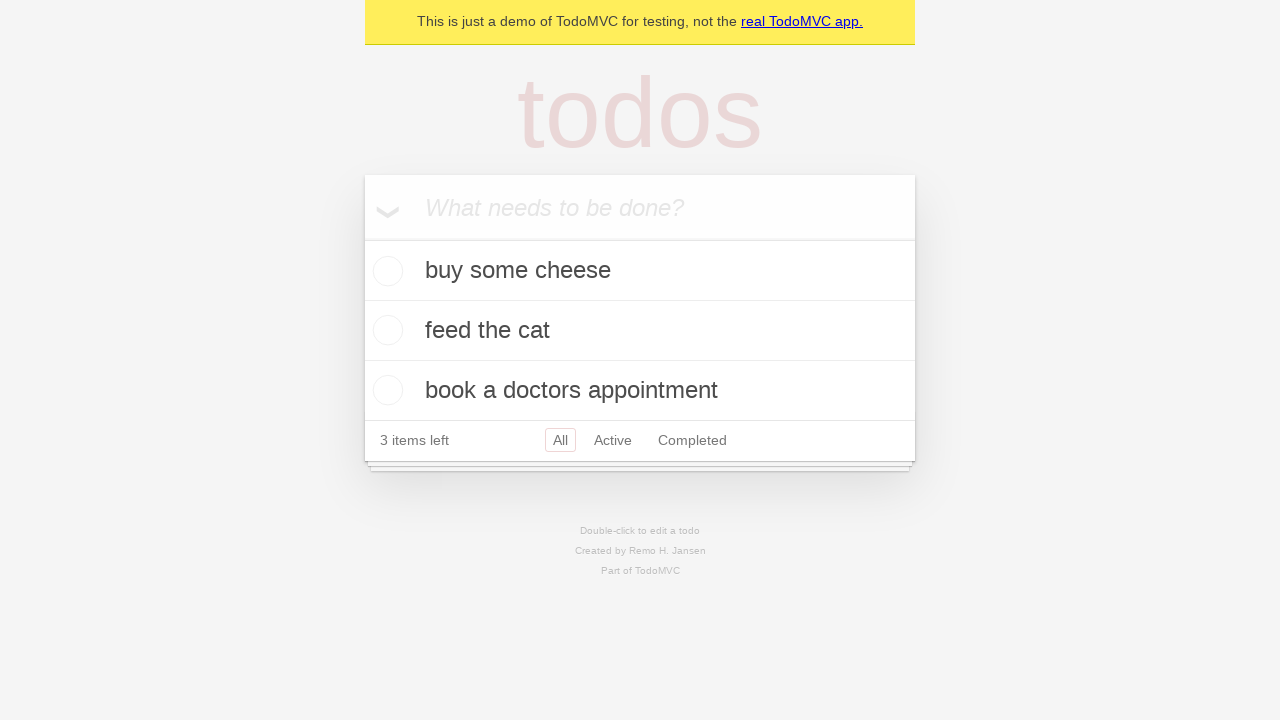

Waited for all 3 todos to be created
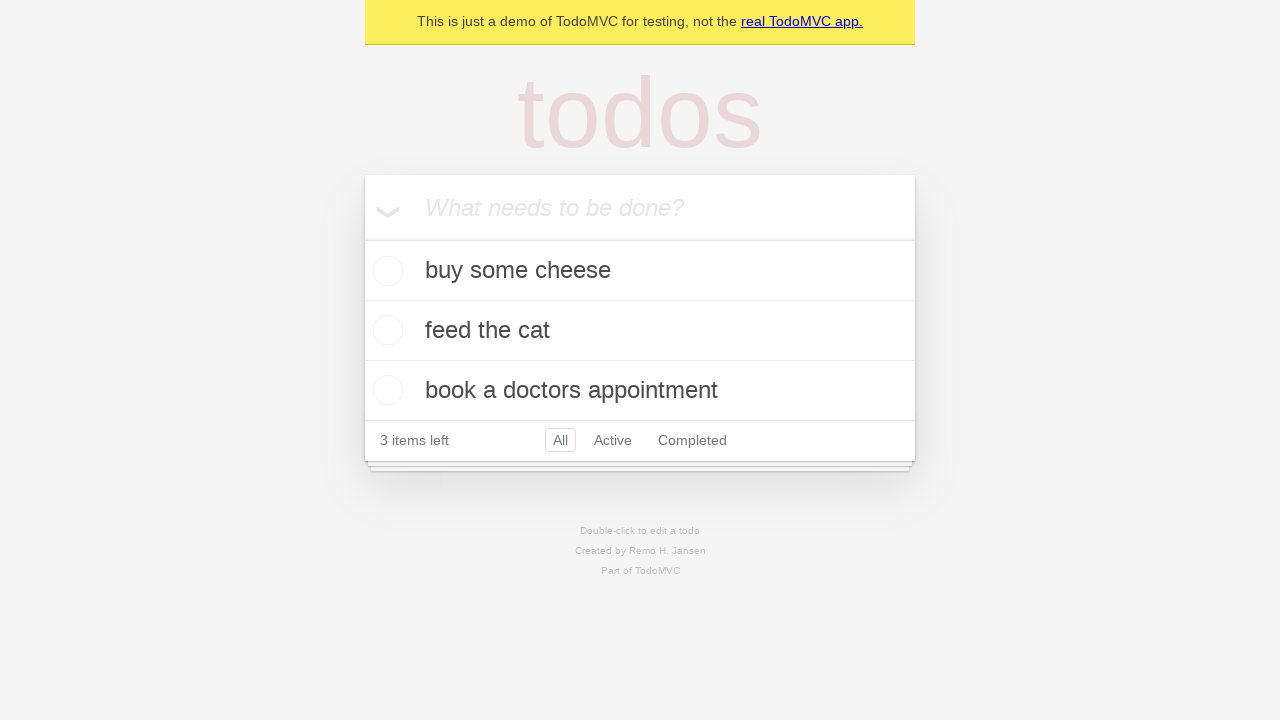

Checked the second todo item (feed the cat) as completed at (385, 330) on internal:testid=[data-testid="todo-item"s] >> nth=1 >> internal:role=checkbox
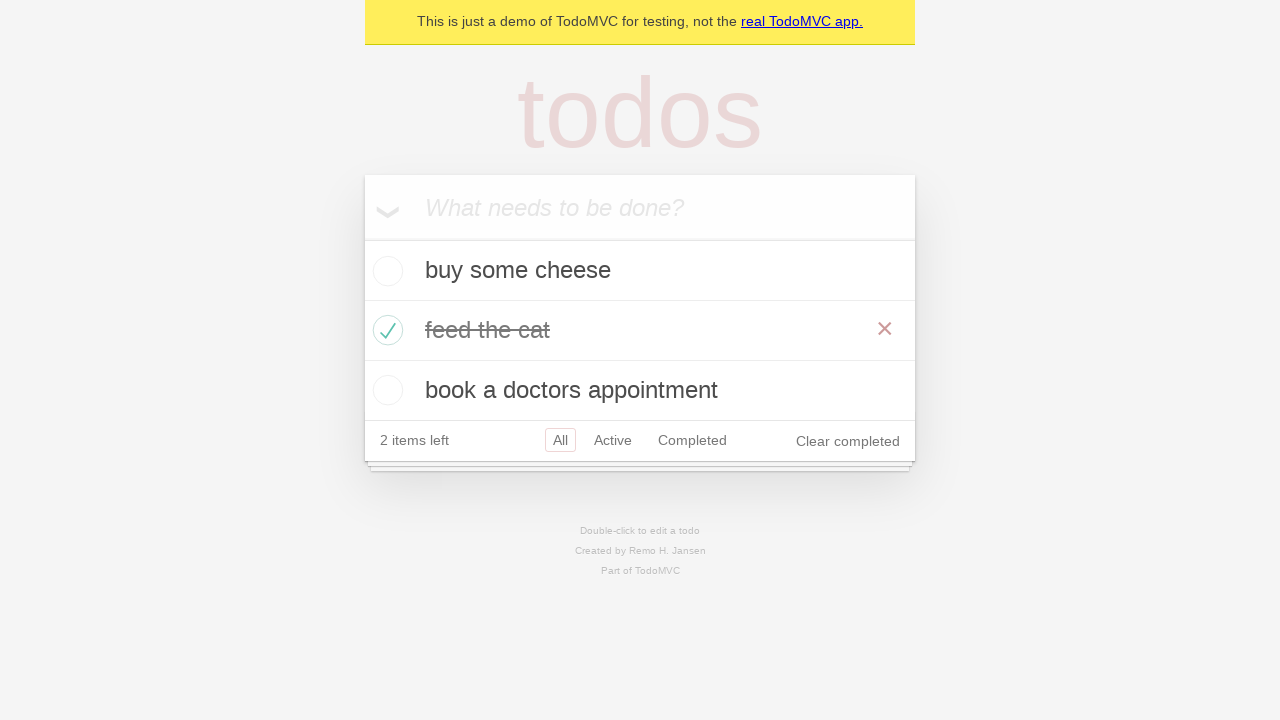

Clicked 'Clear completed' button to remove completed todos at (848, 441) on internal:role=button[name="Clear completed"i]
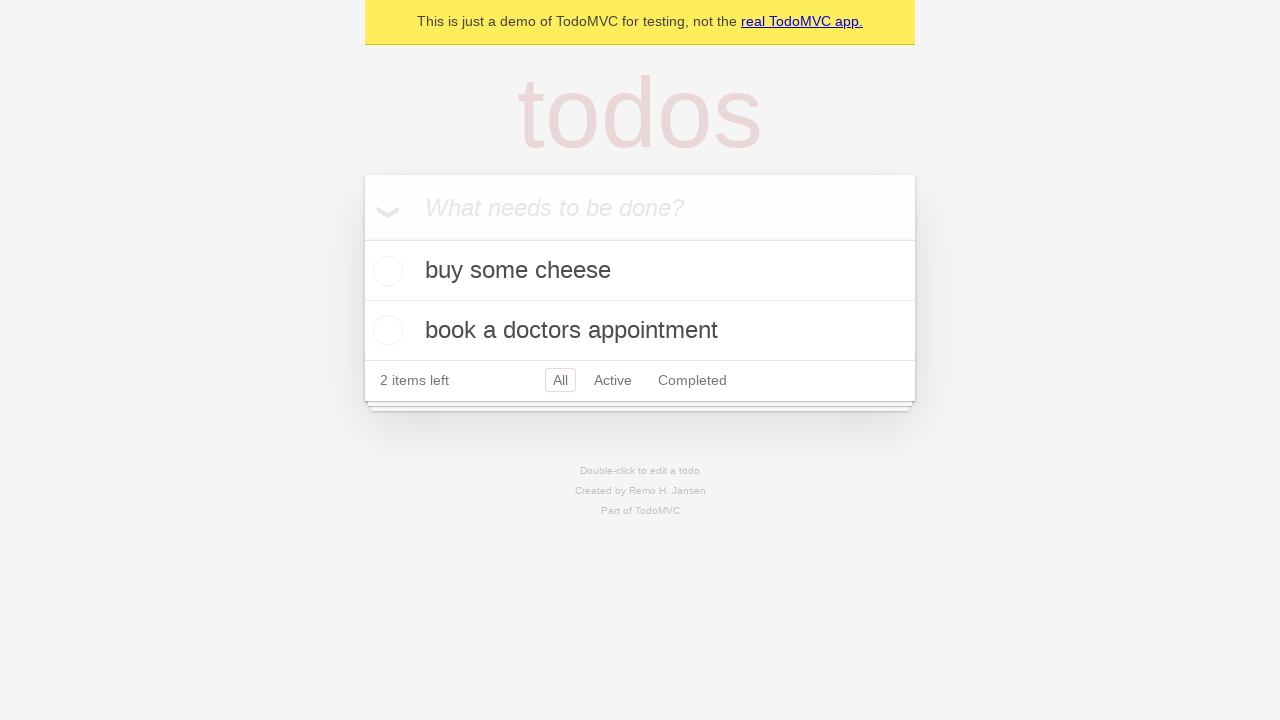

Verified that completed todo was removed, leaving 2 remaining todos
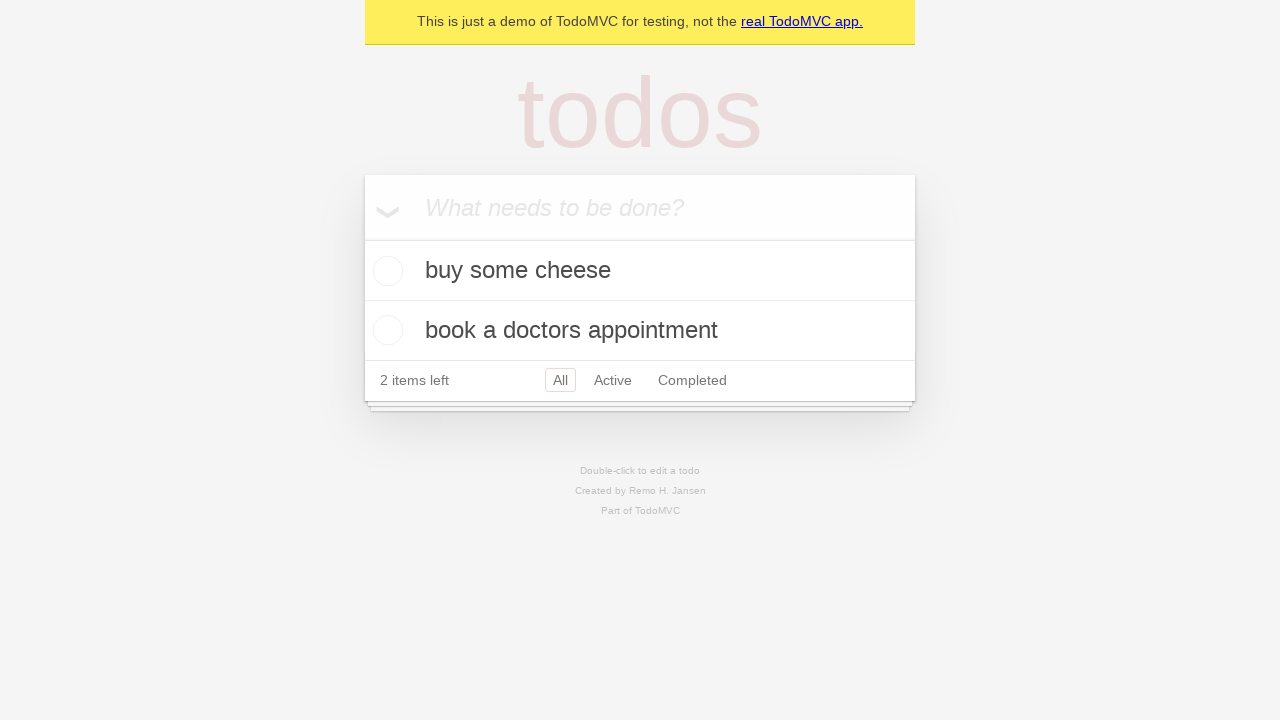

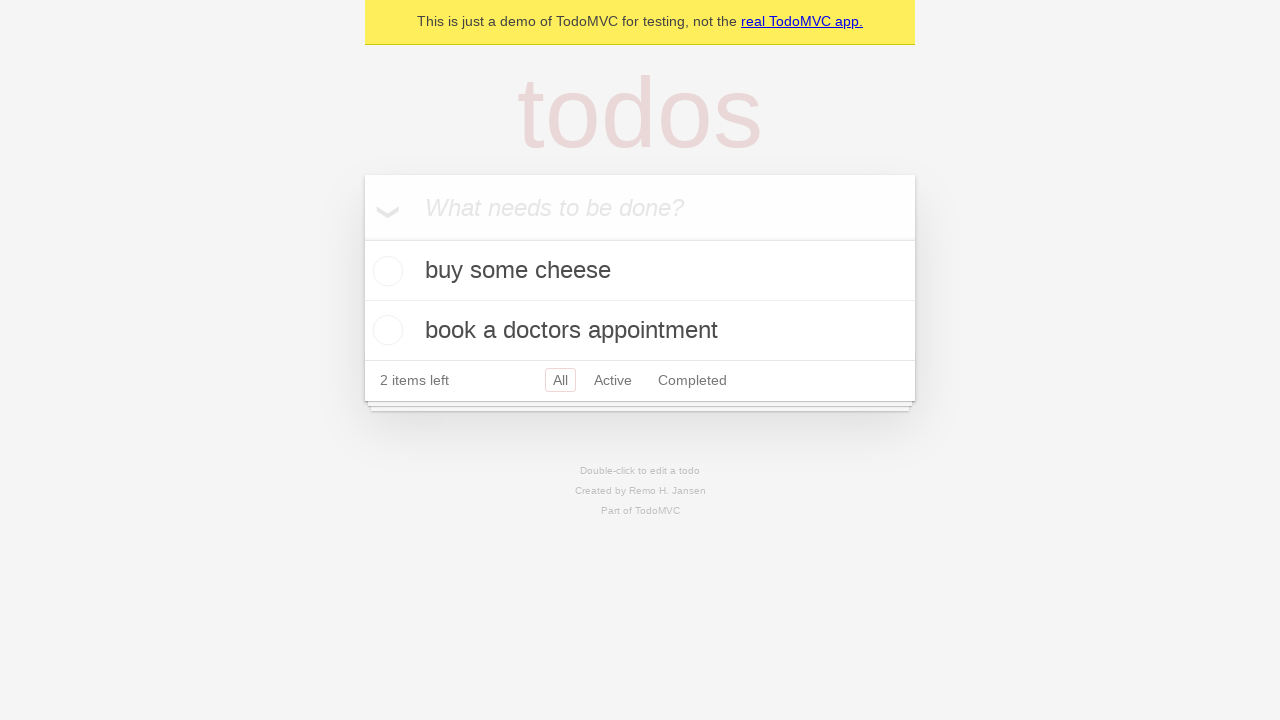